Tests checkbox interaction by clicking on the 2nd checkbox on an HTML forms demo page to uncheck it.

Starting URL: http://echoecho.com/htmlforms09.htm

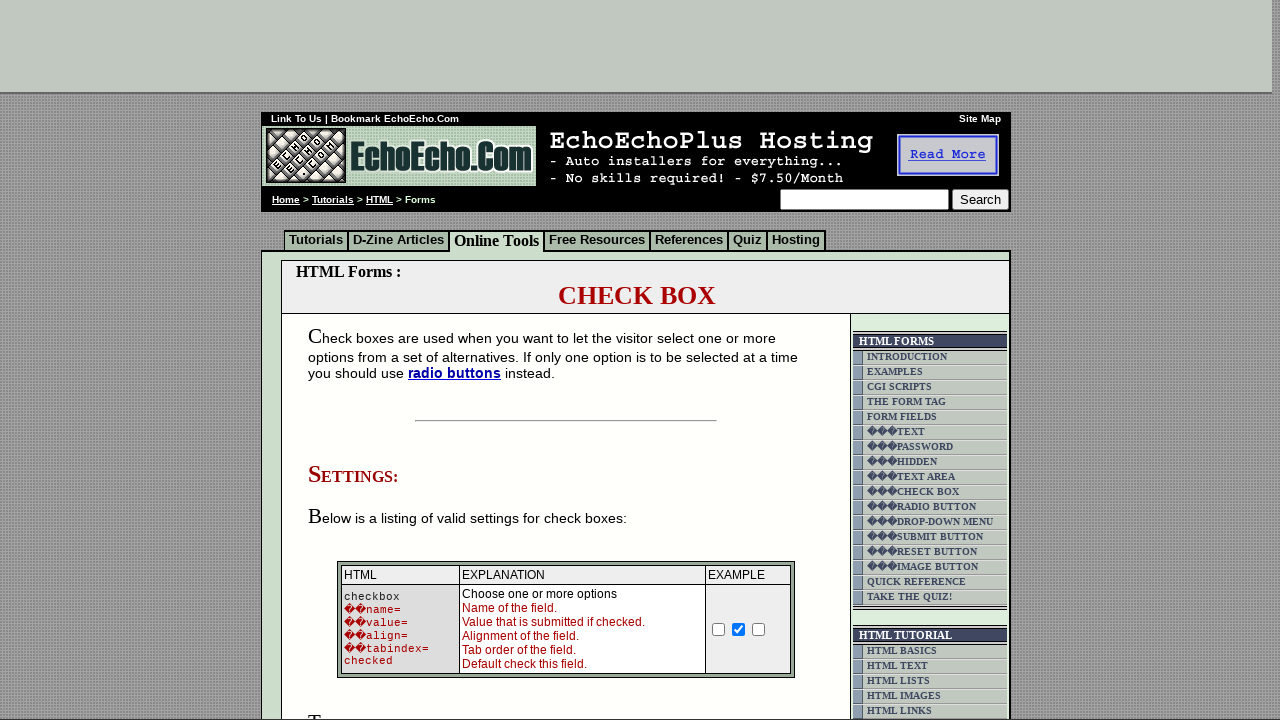

Navigated to HTML forms demo page
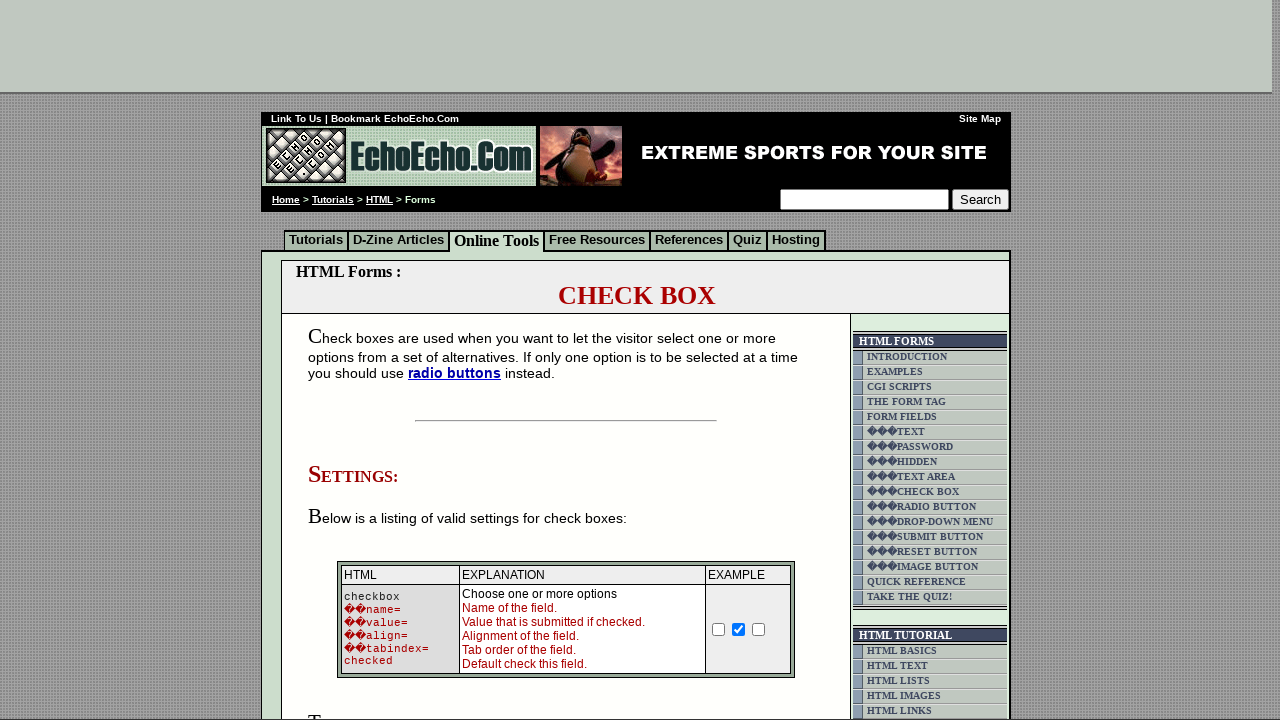

Clicked on the 2nd checkbox to uncheck it at (739, 629) on td.table8 input:nth-of-type(2)
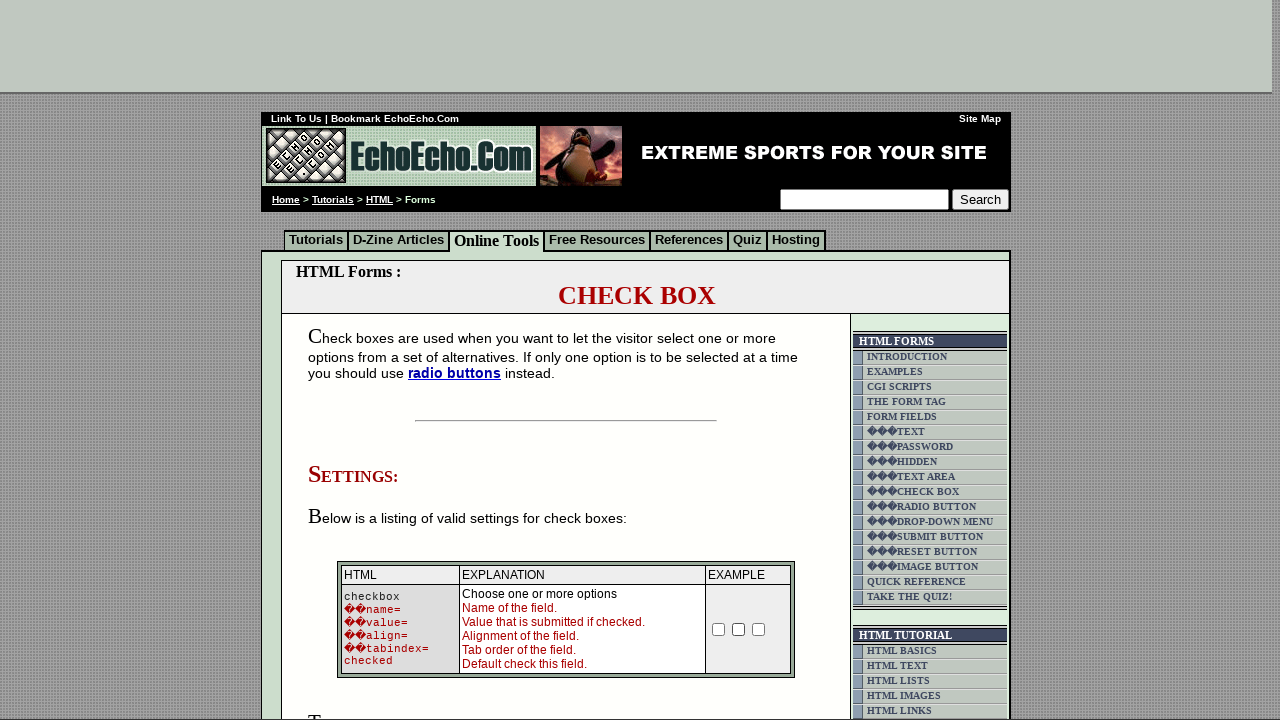

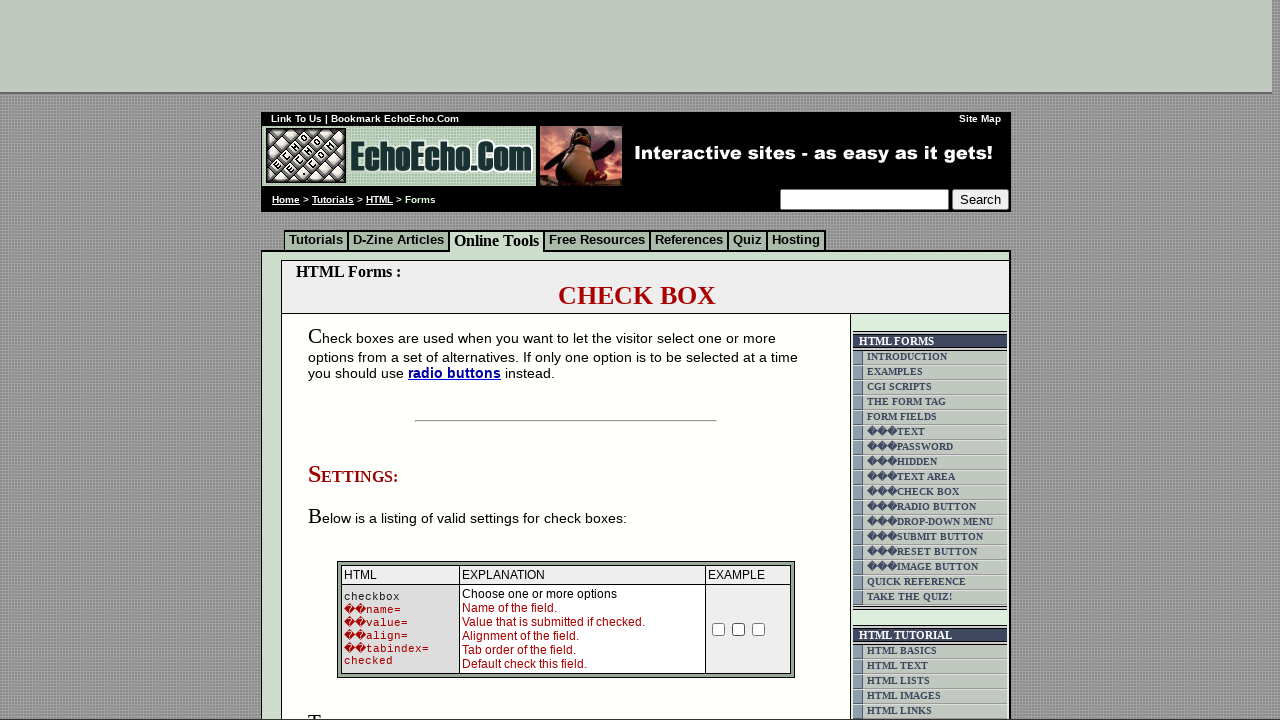